Automates a math exercise by reading a value from the page, calculating the result using a logarithmic formula, filling in the answer, selecting required checkboxes, and submitting the form.

Starting URL: http://suninjuly.github.io/math.html

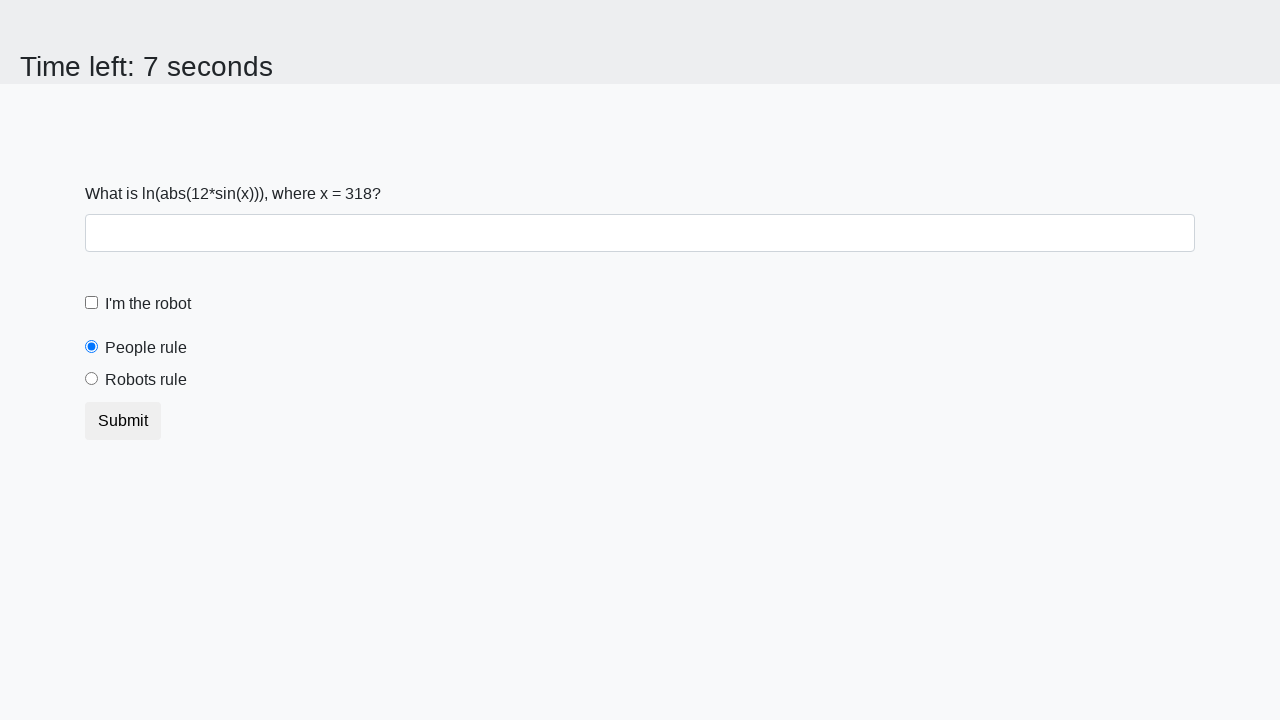

Read x value from page element
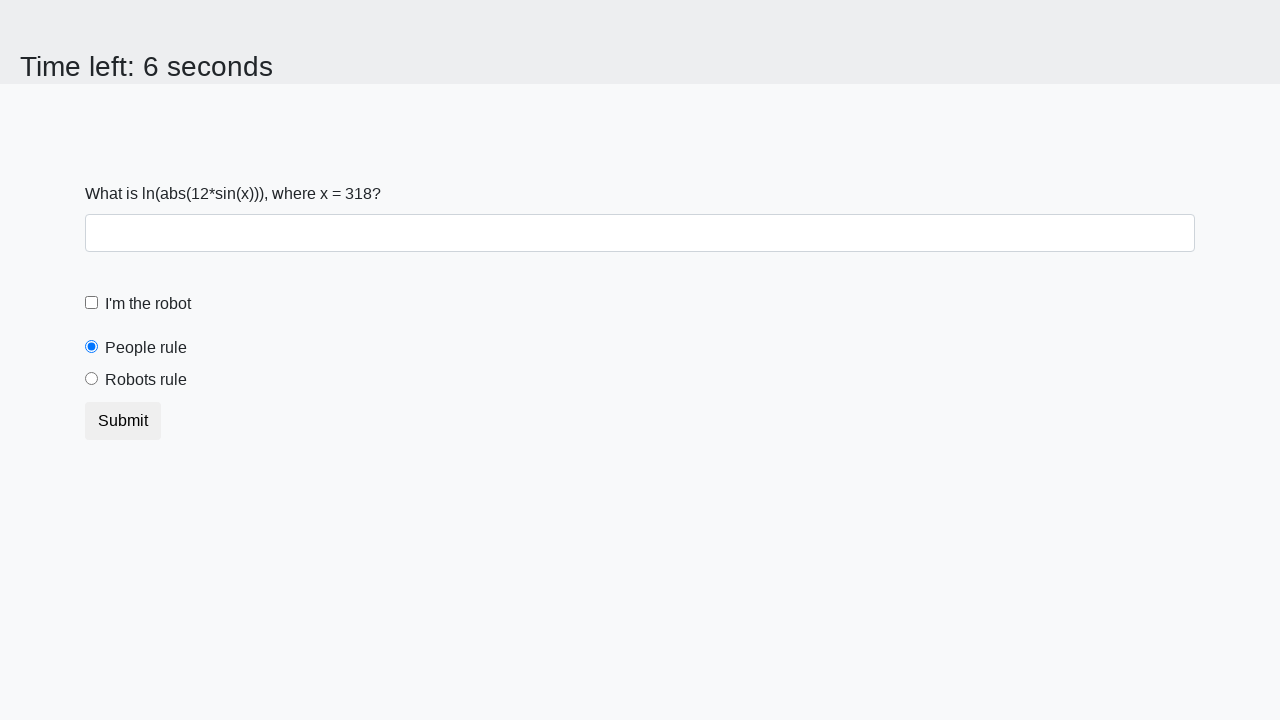

Calculated answer using logarithmic formula: 2.044168507501203
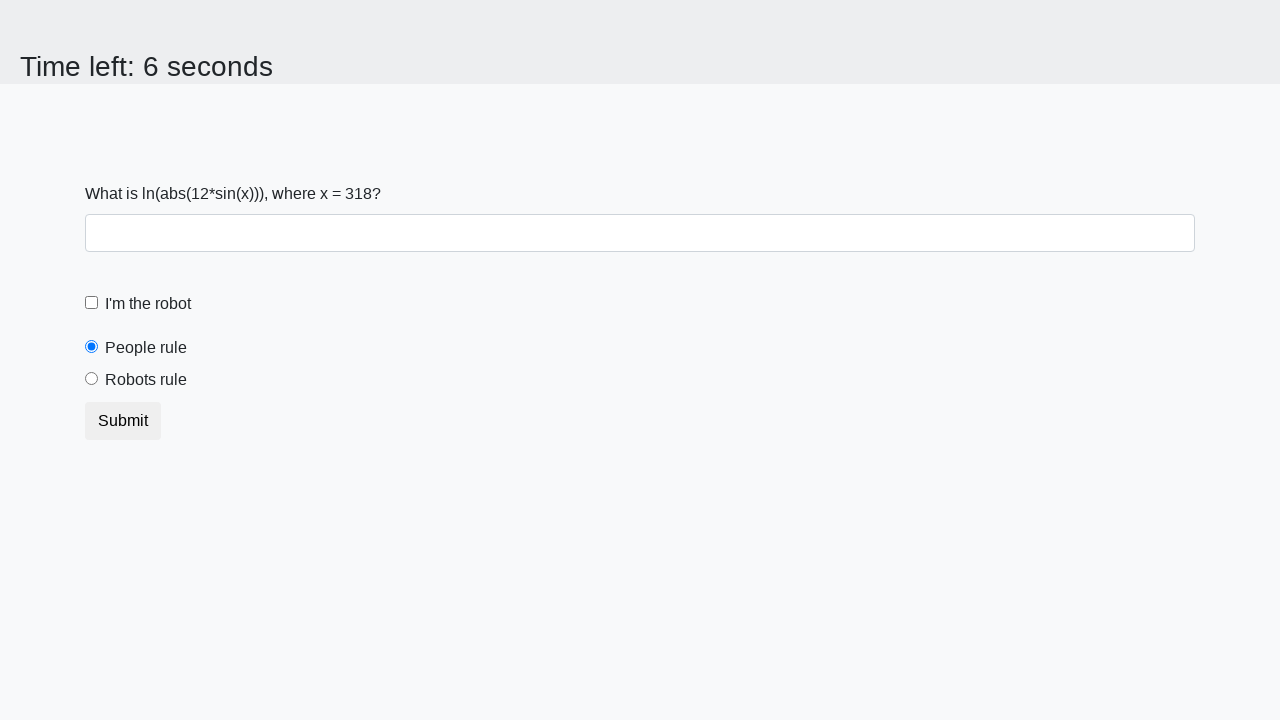

Filled answer field with calculated result on #answer
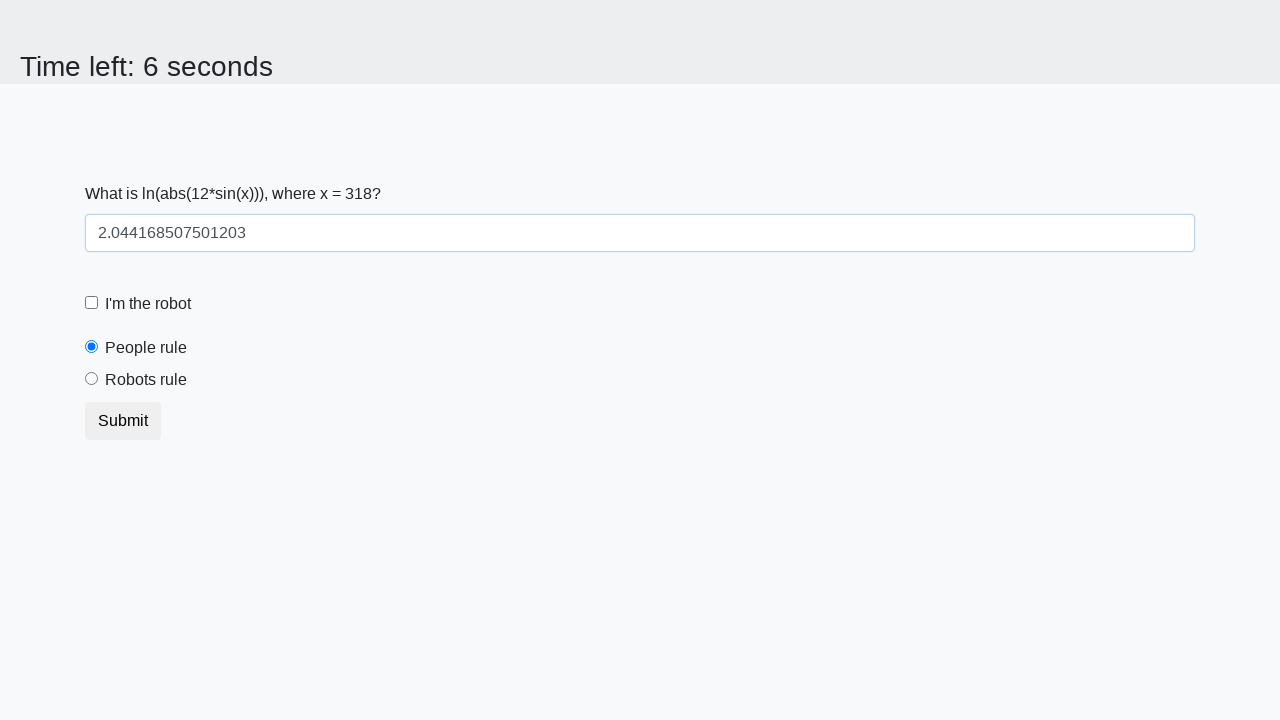

Clicked robot checkbox at (148, 304) on [for='robotCheckbox']
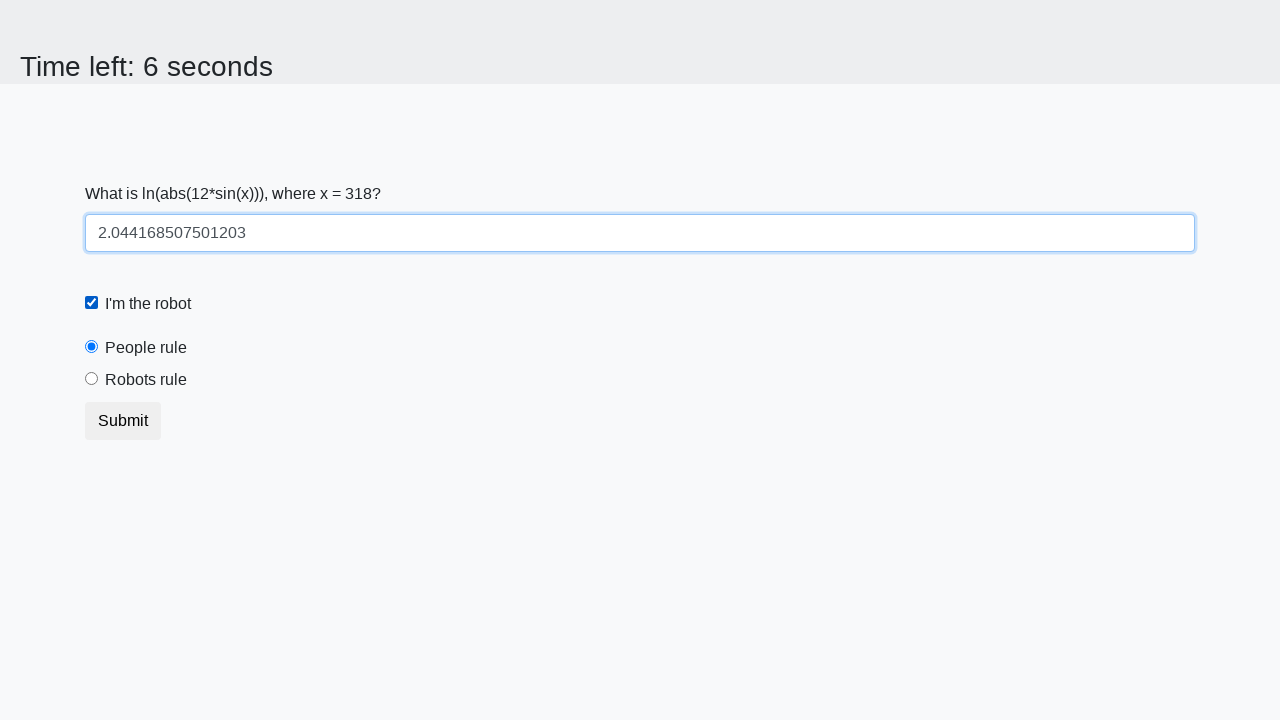

Clicked robots rule radio button at (146, 380) on [for='robotsRule']
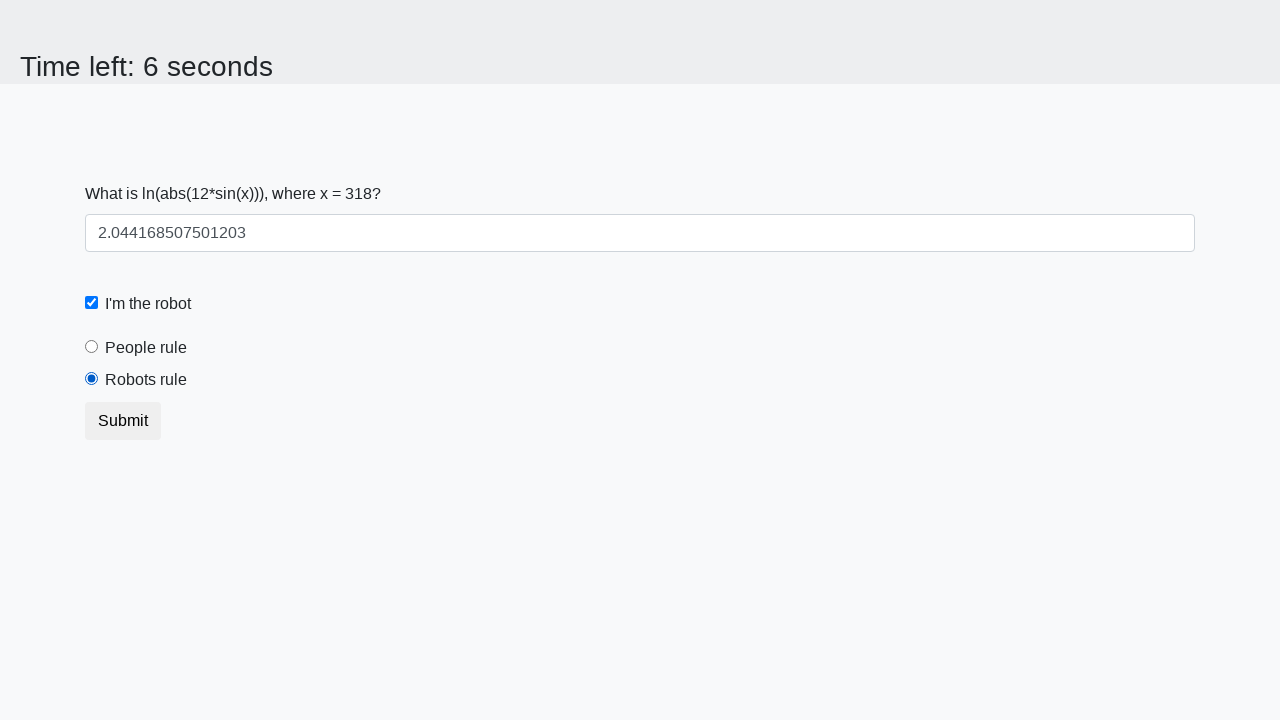

Clicked submit button to complete math exercise at (123, 421) on button.btn
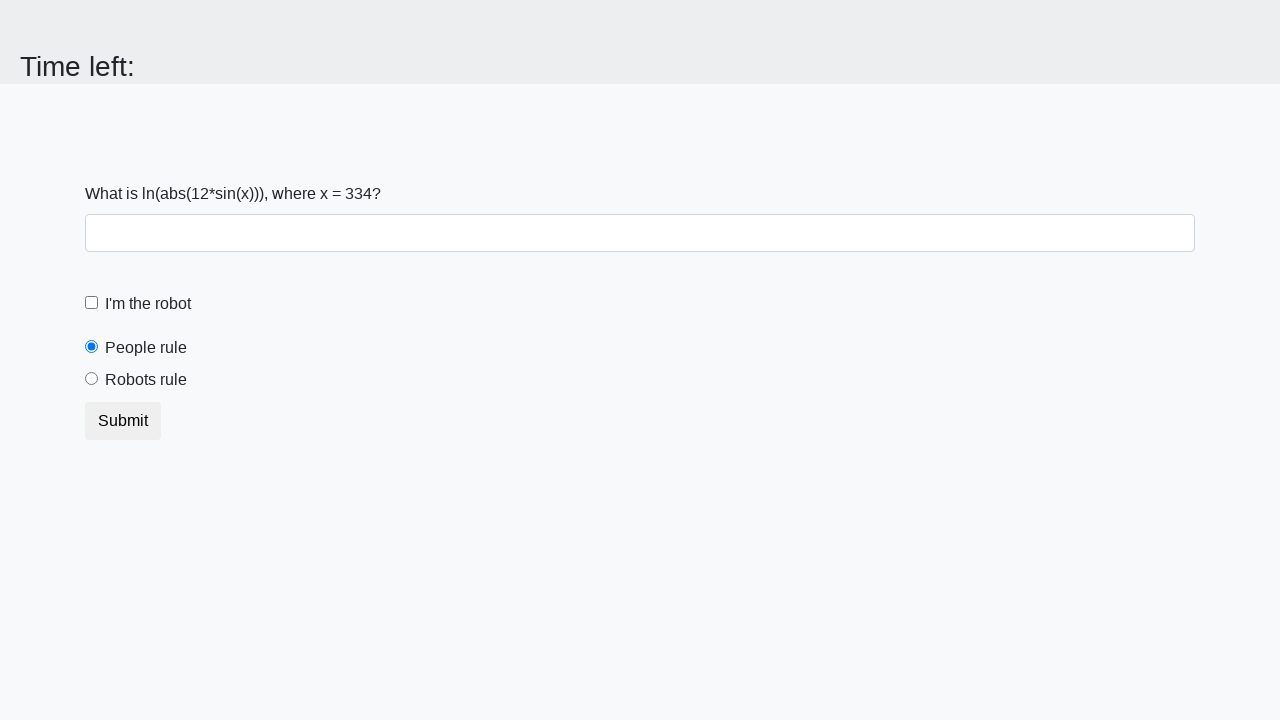

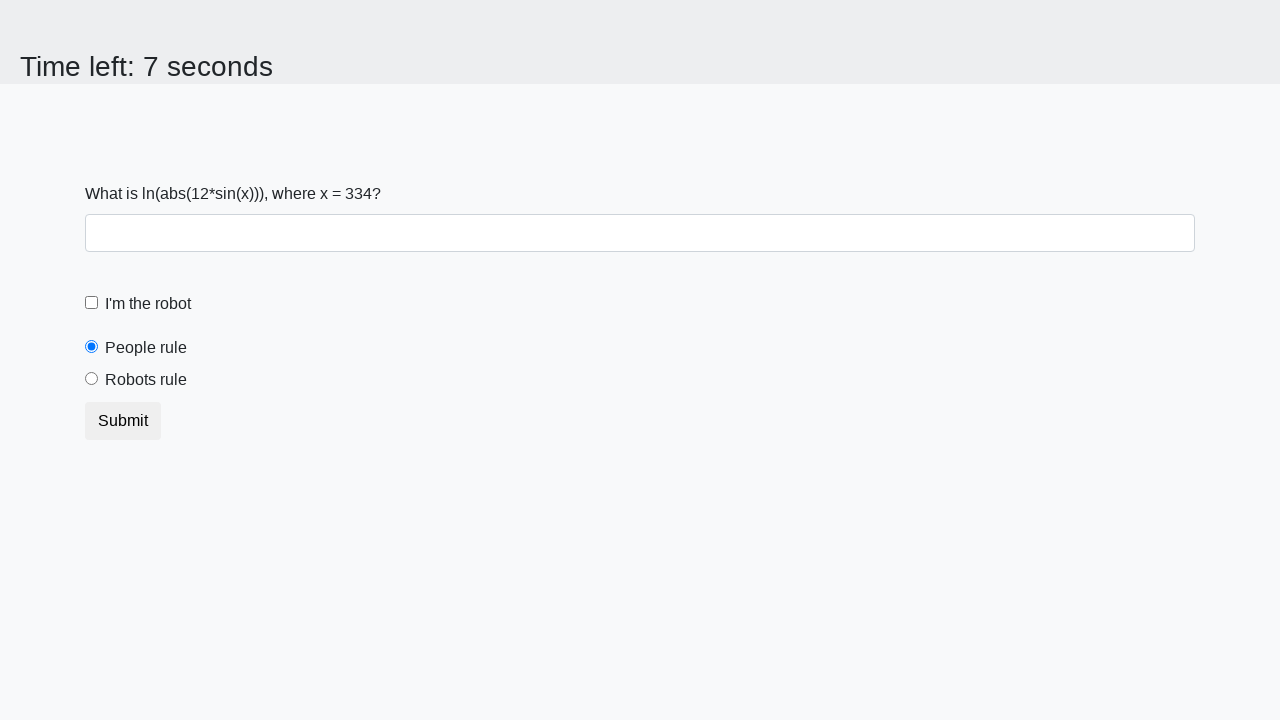